Tests various button properties and interactions including clicking, checking enabled state, getting position, background color, and dimensions

Starting URL: https://leafground.com/button.xhtml

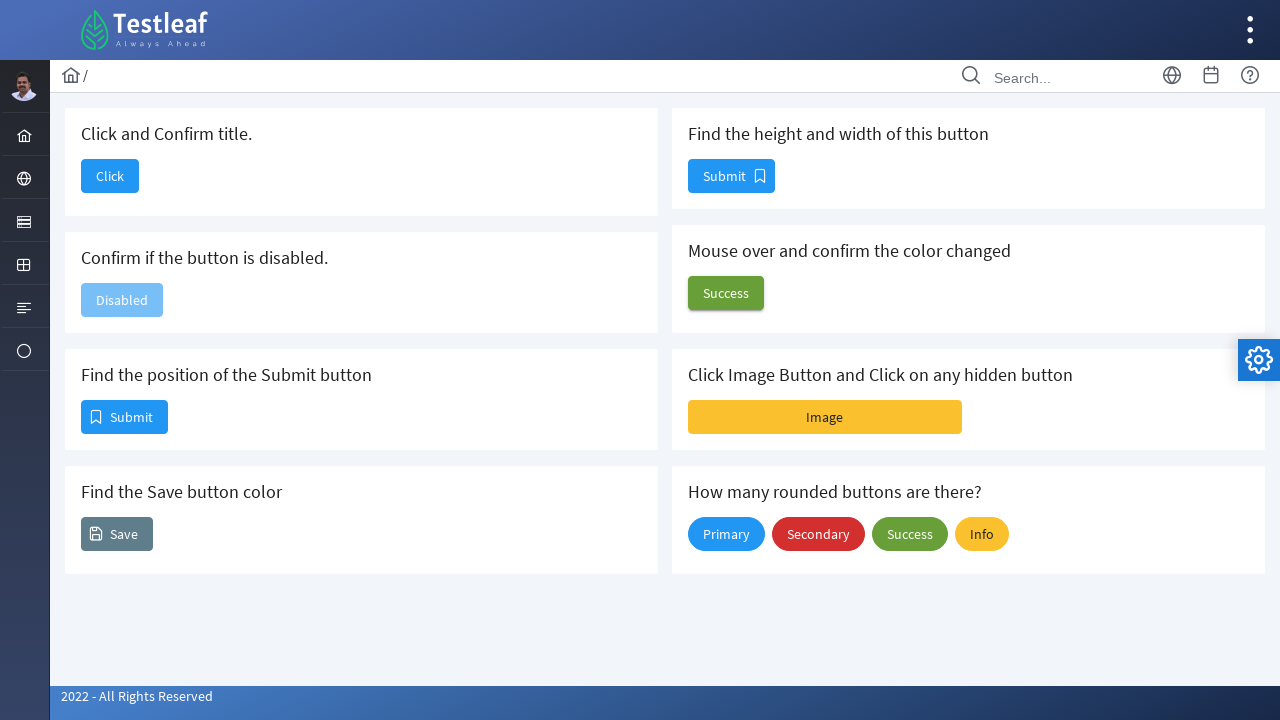

Clicked the first button to navigate at (110, 176) on button#j_idt88\:j_idt90
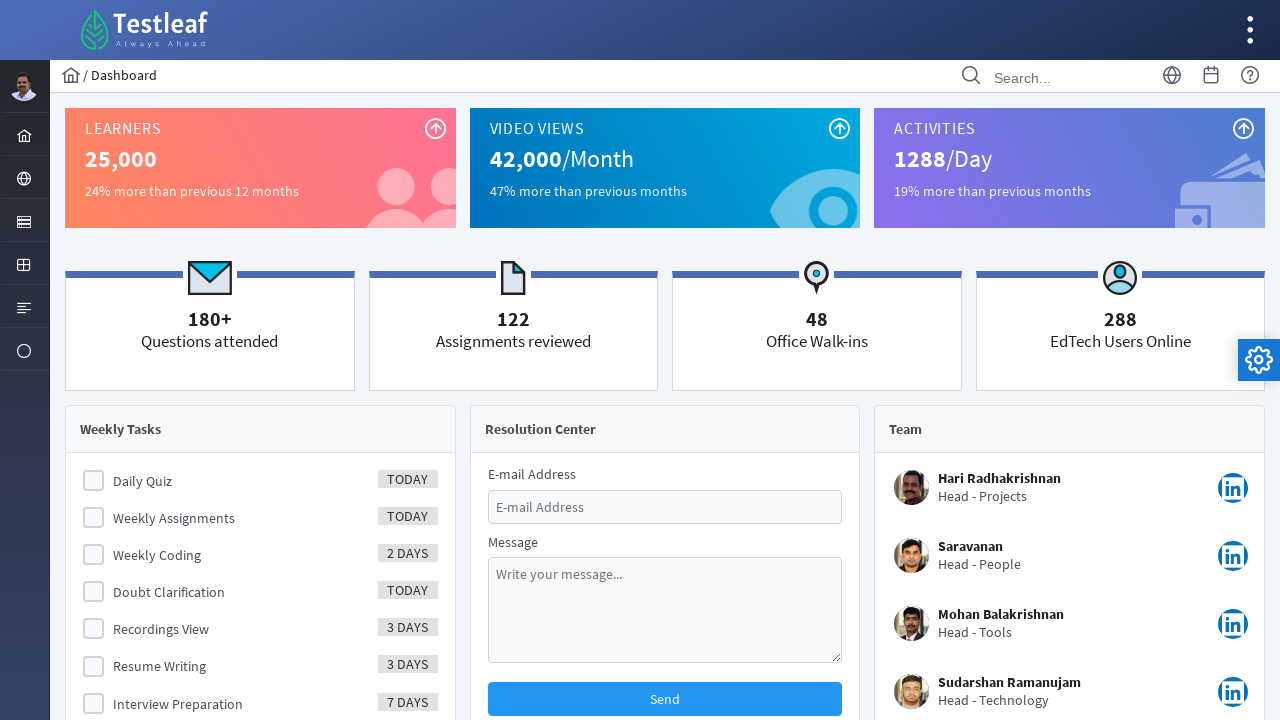

Retrieved page title: Dashboard
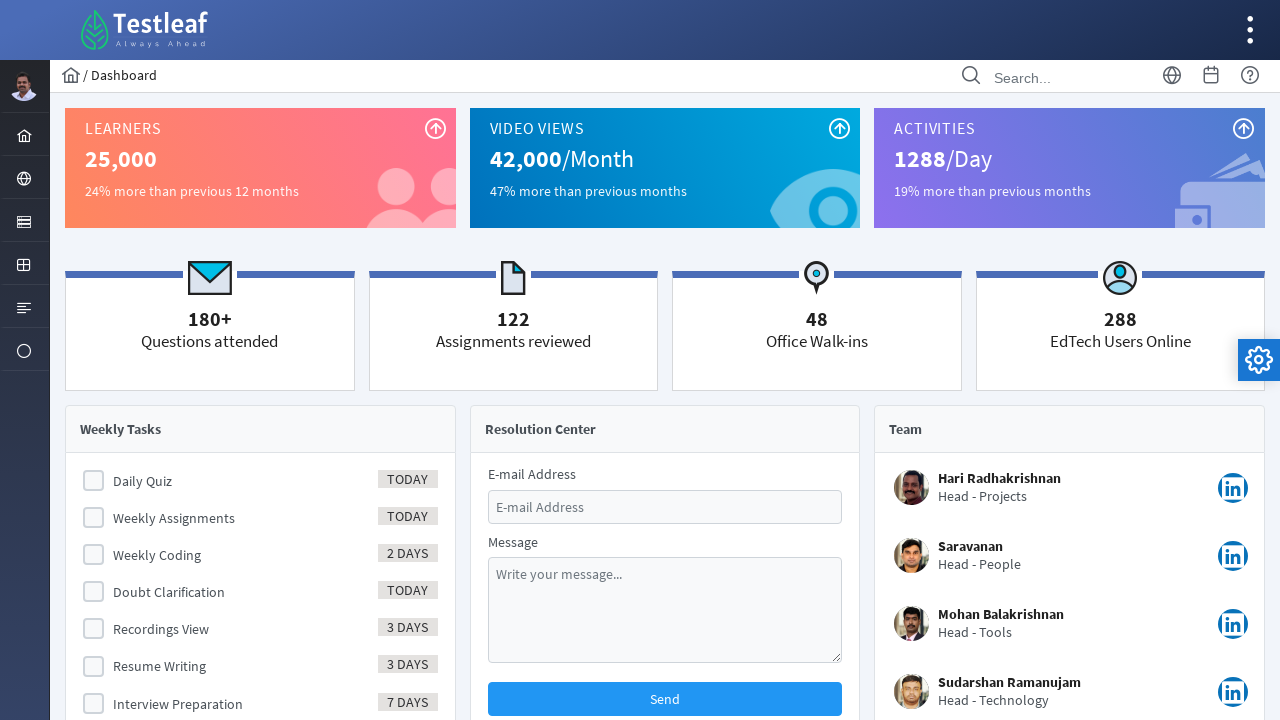

Verified that page title matches expected 'Dashboard'
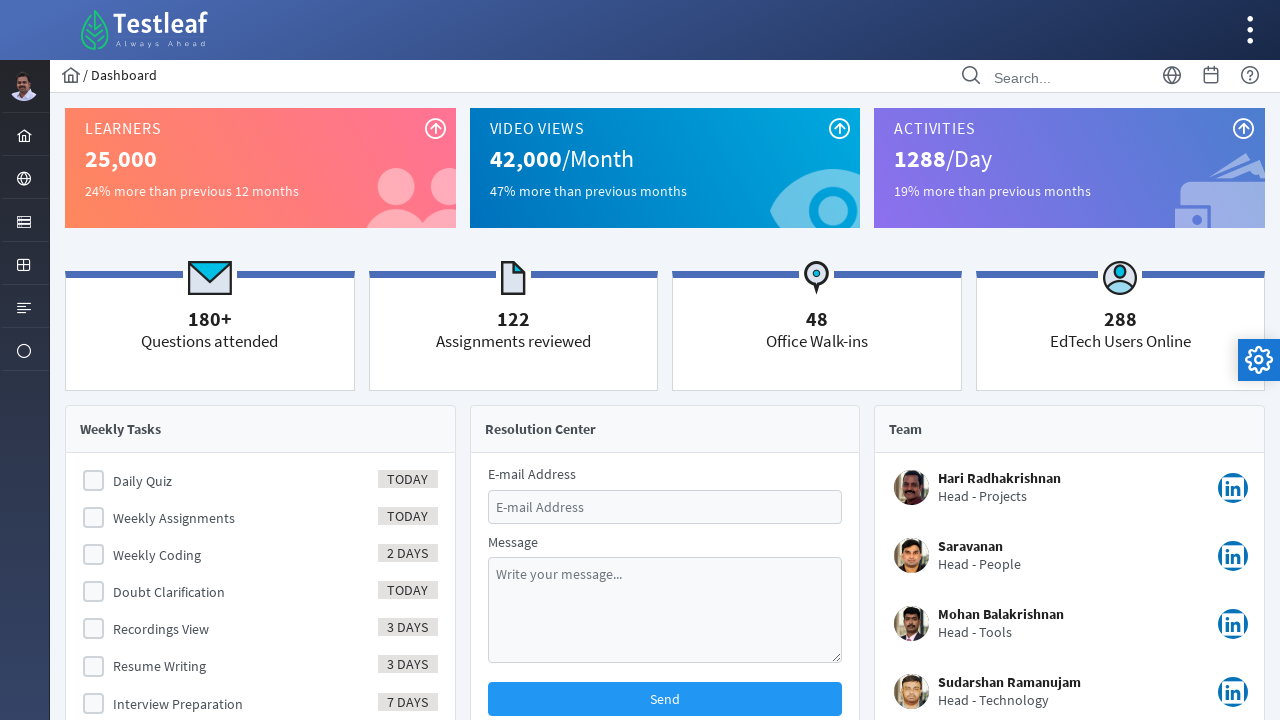

Navigated back to buttons page
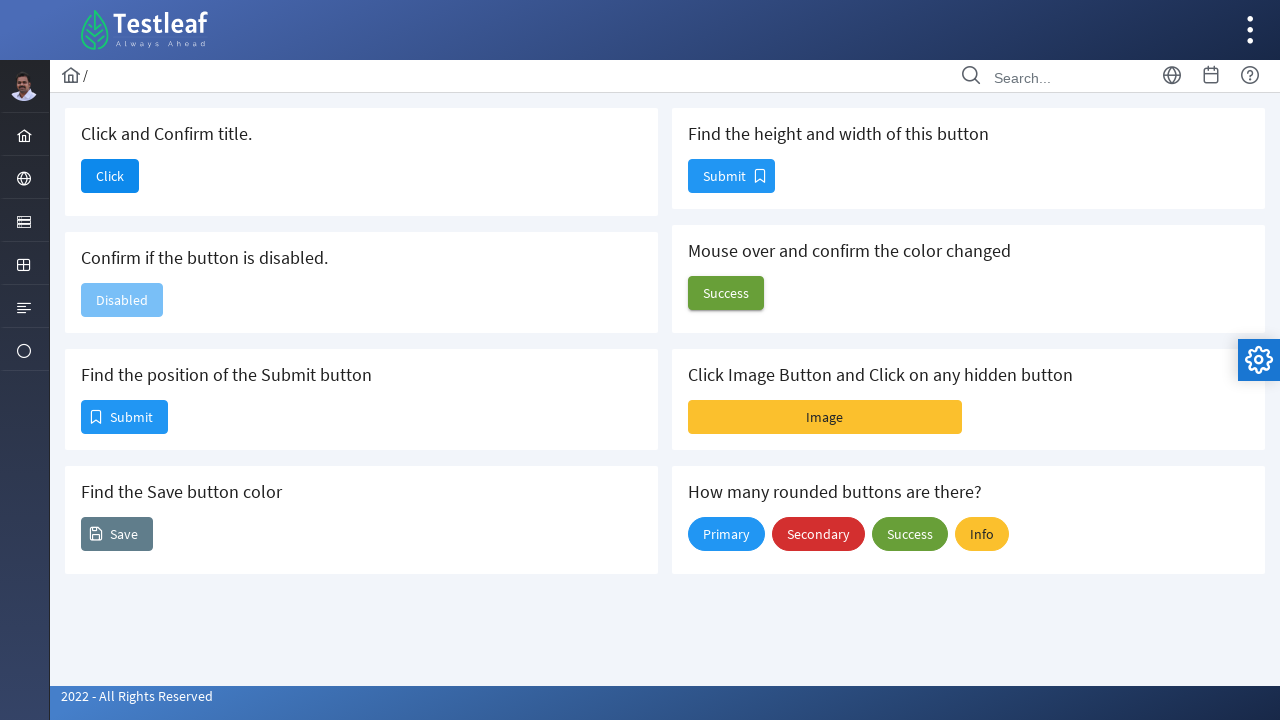

Checked if second button is enabled: False
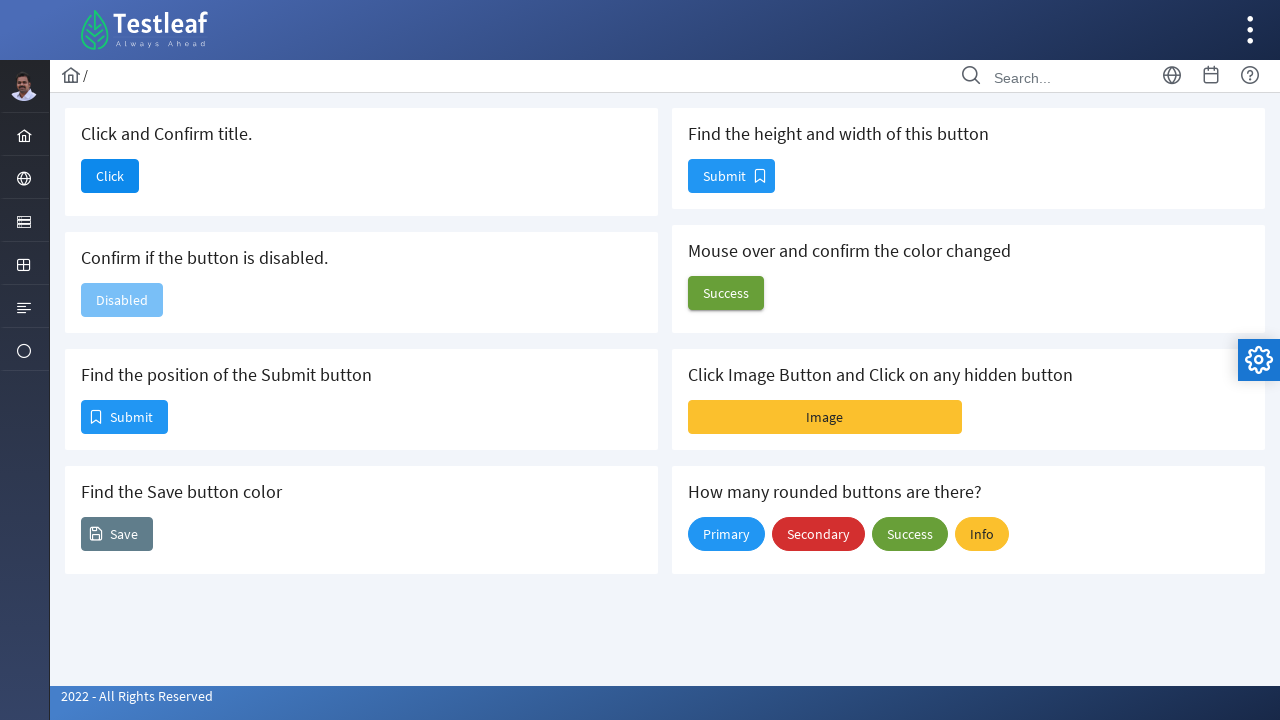

Retrieved submit button location: (89, 410)
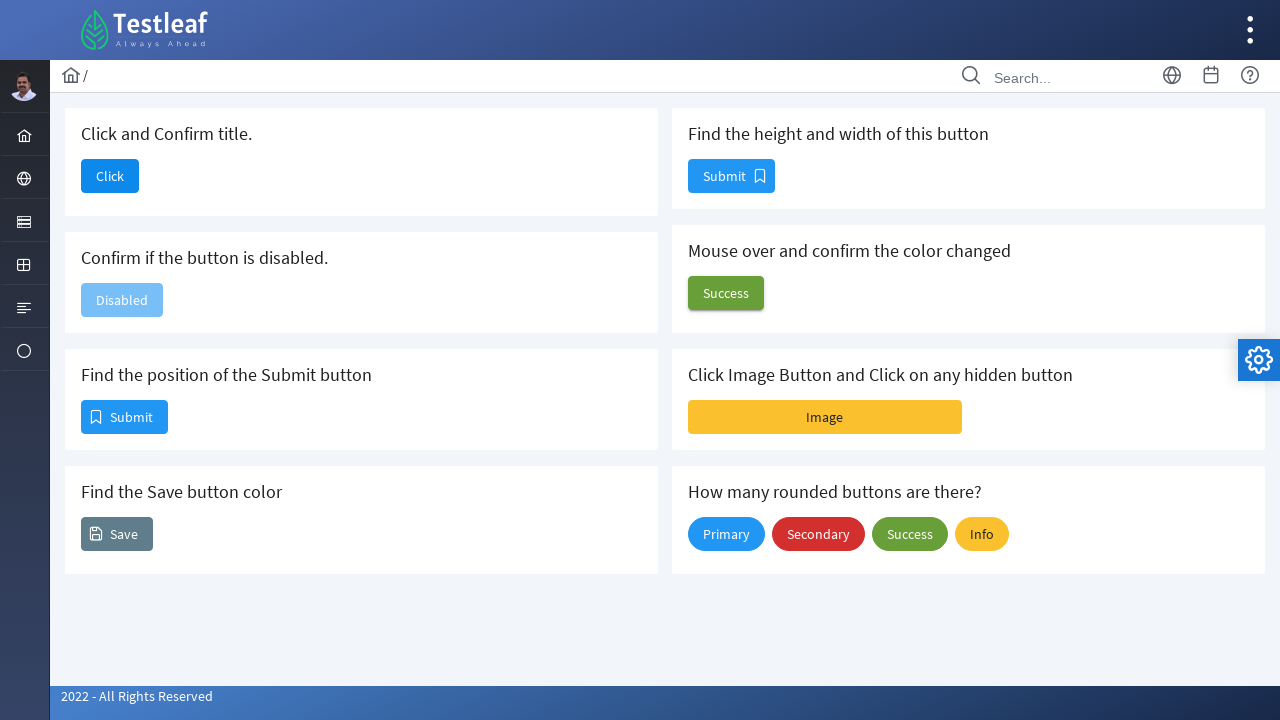

Retrieved button background color: rgb(96, 125, 139)
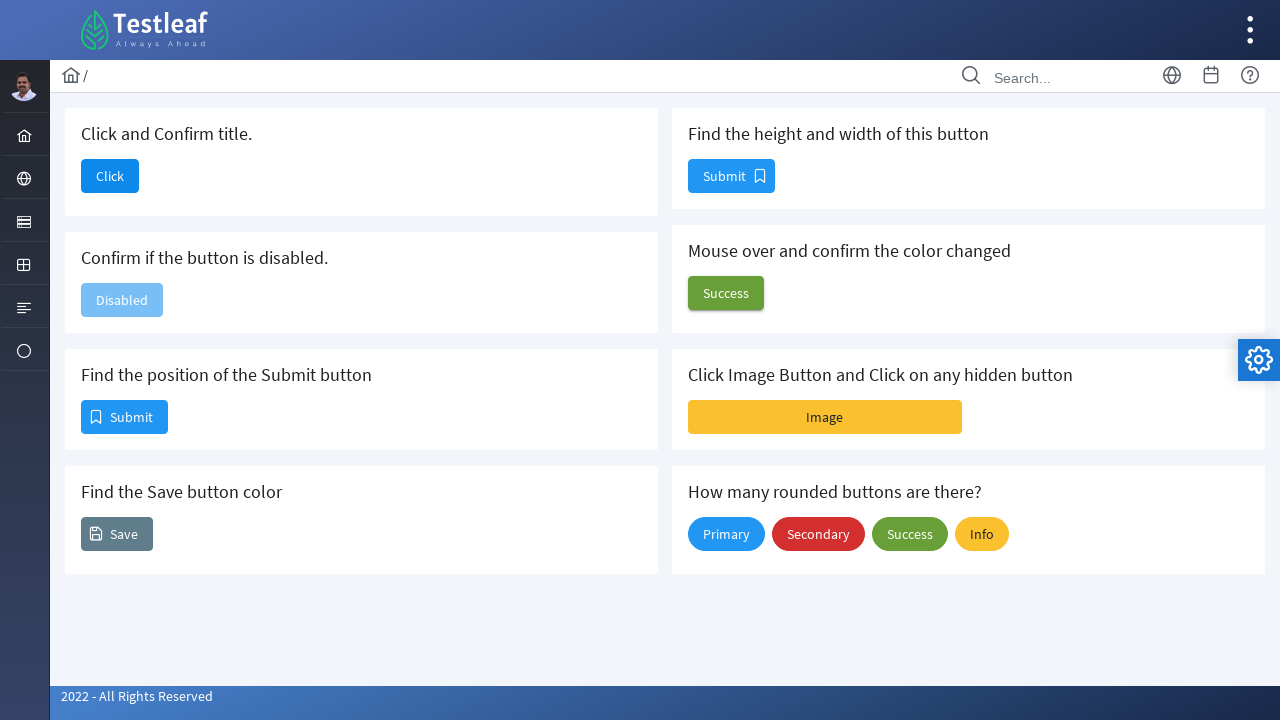

Retrieved button dimensions - Height: 34, Width: 87
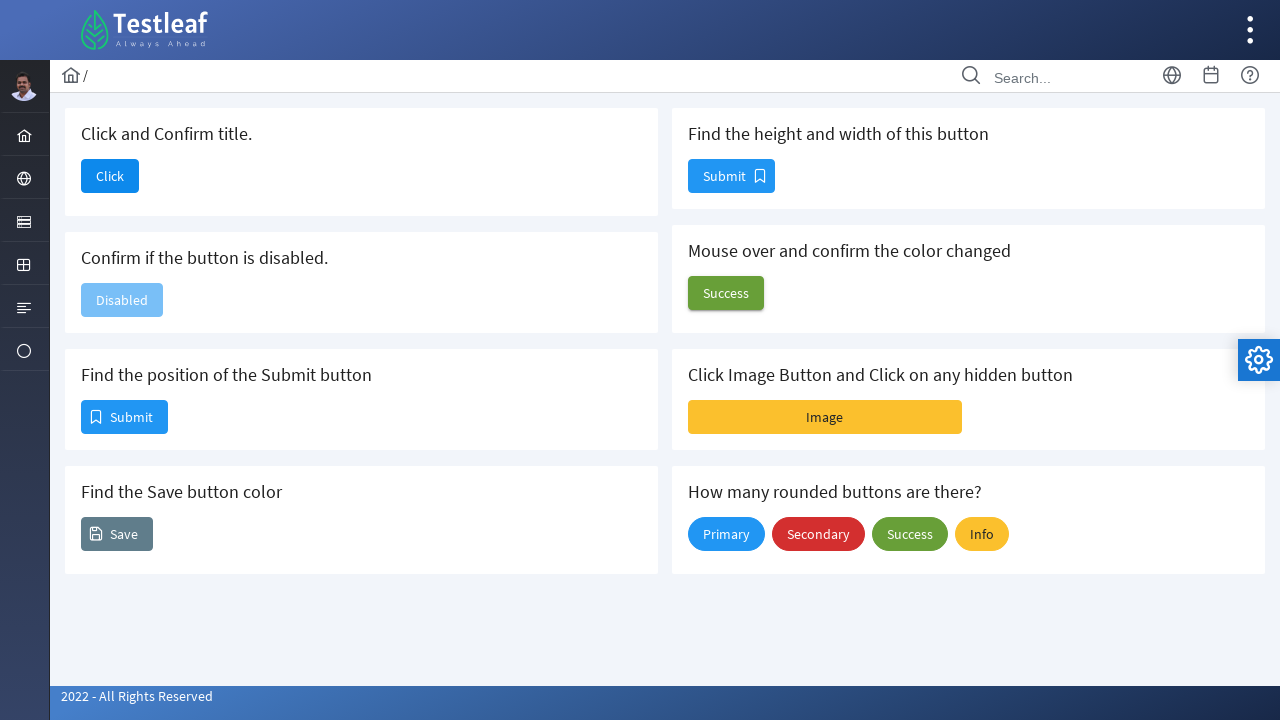

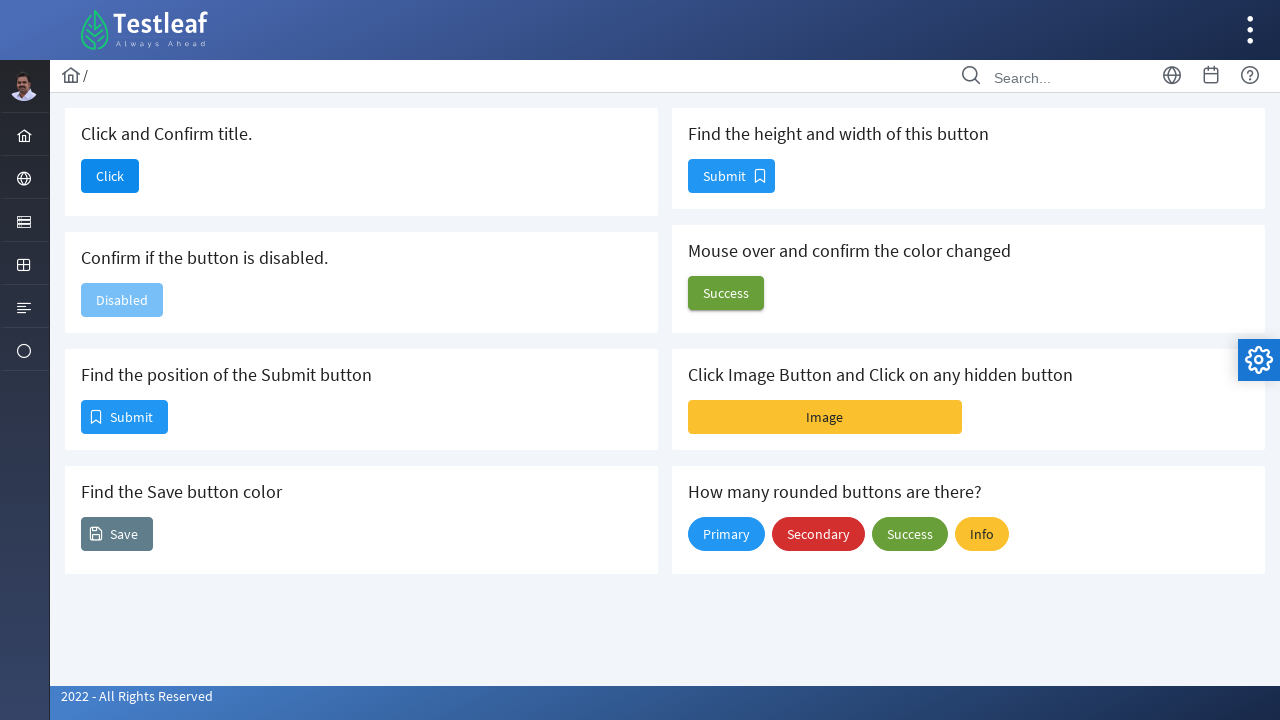